Navigates to the frontend and makes a fetch request with correlation ID to verify header propagation through the request flow

Starting URL: https://staging.batbern.ch

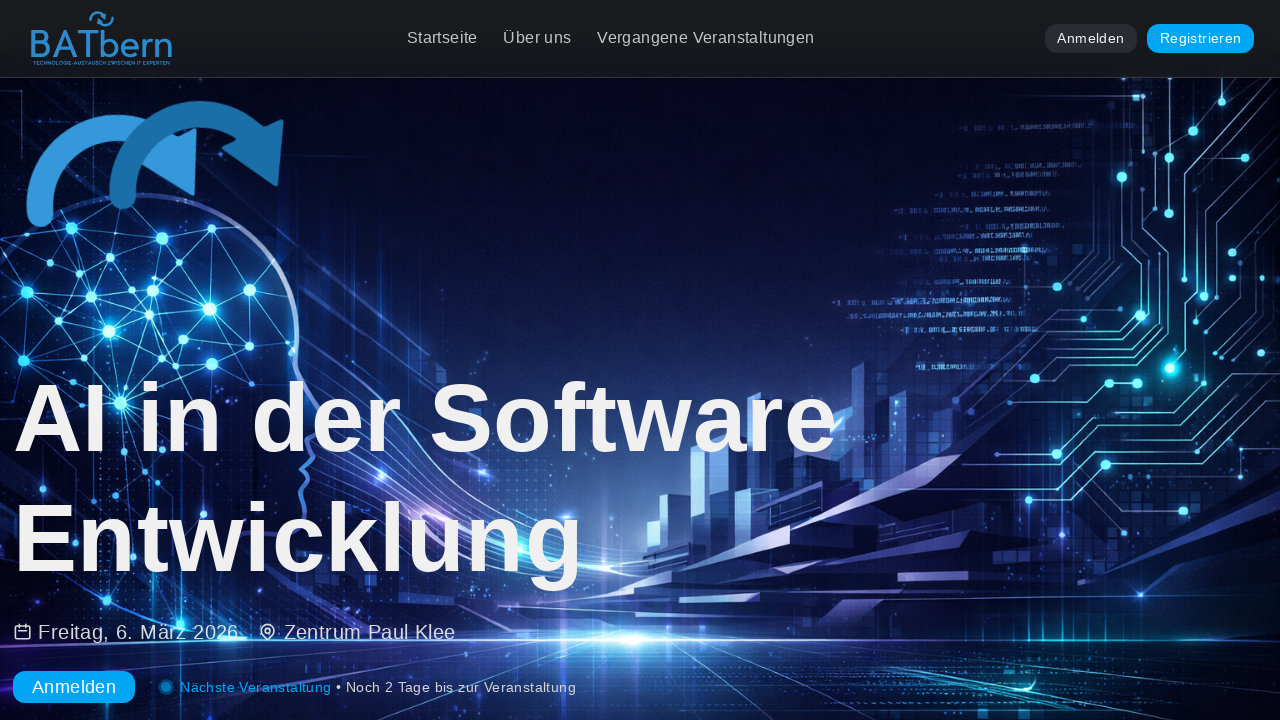

Executed fetch request with correlation ID in X-Correlation-ID header
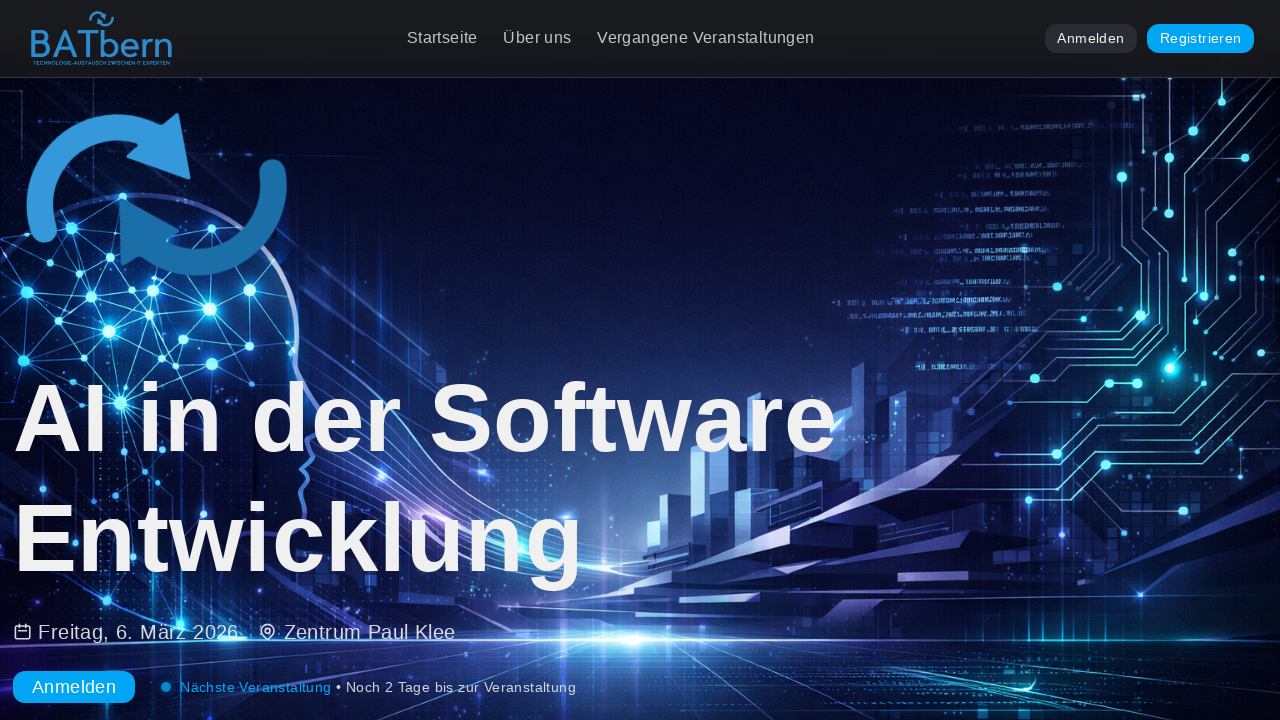

Waited for response processing to complete
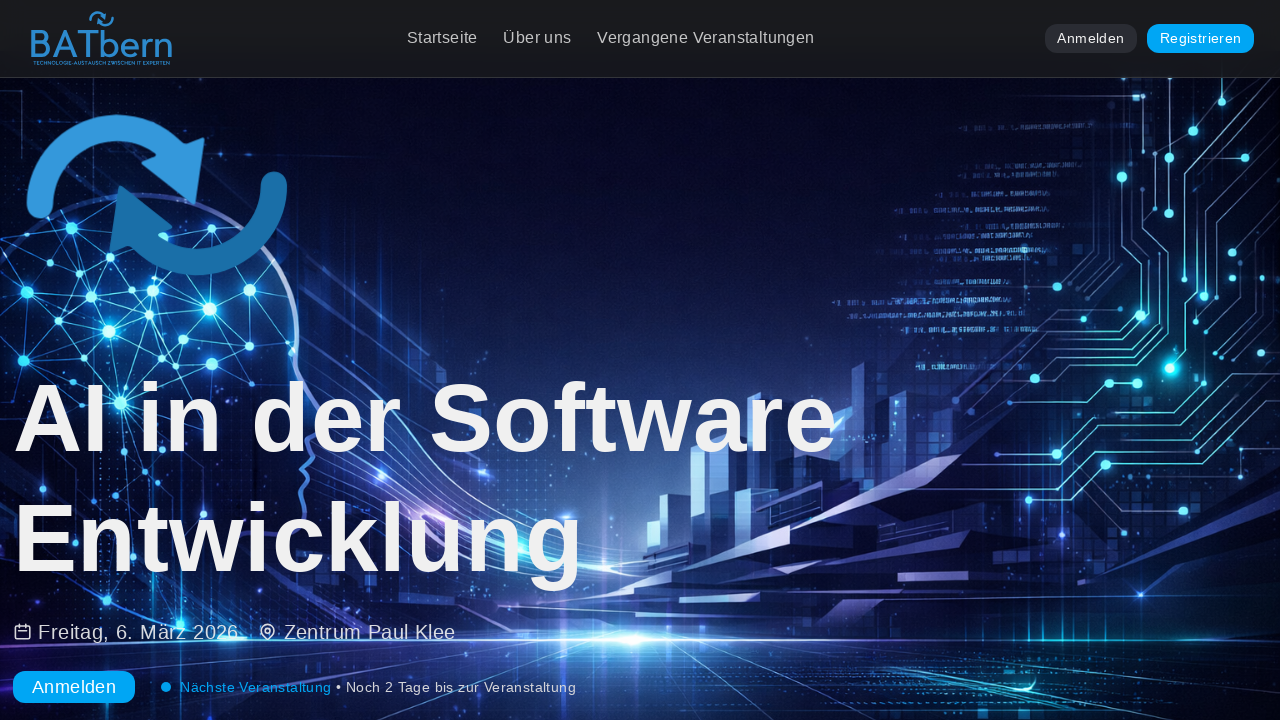

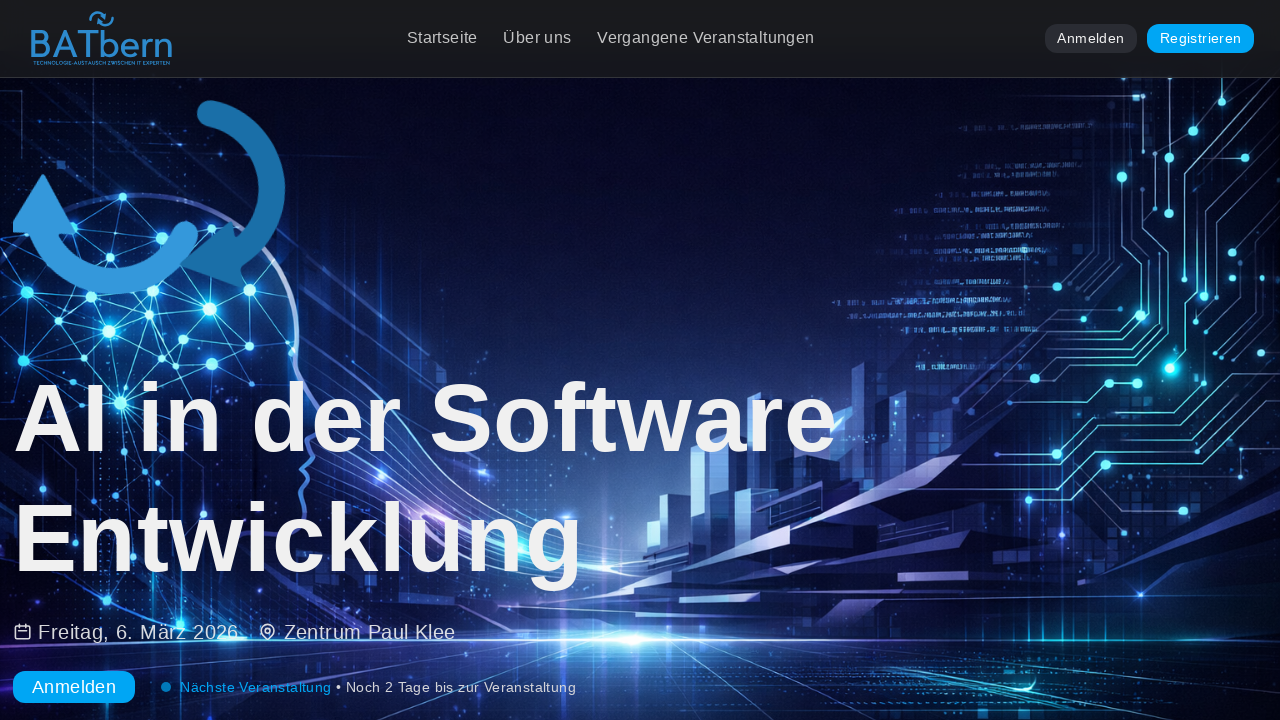